Navigates to IKEA Ukraine website and verifies the title contains "IKEA"

Starting URL: https://www.ikea.com/ua/uk/

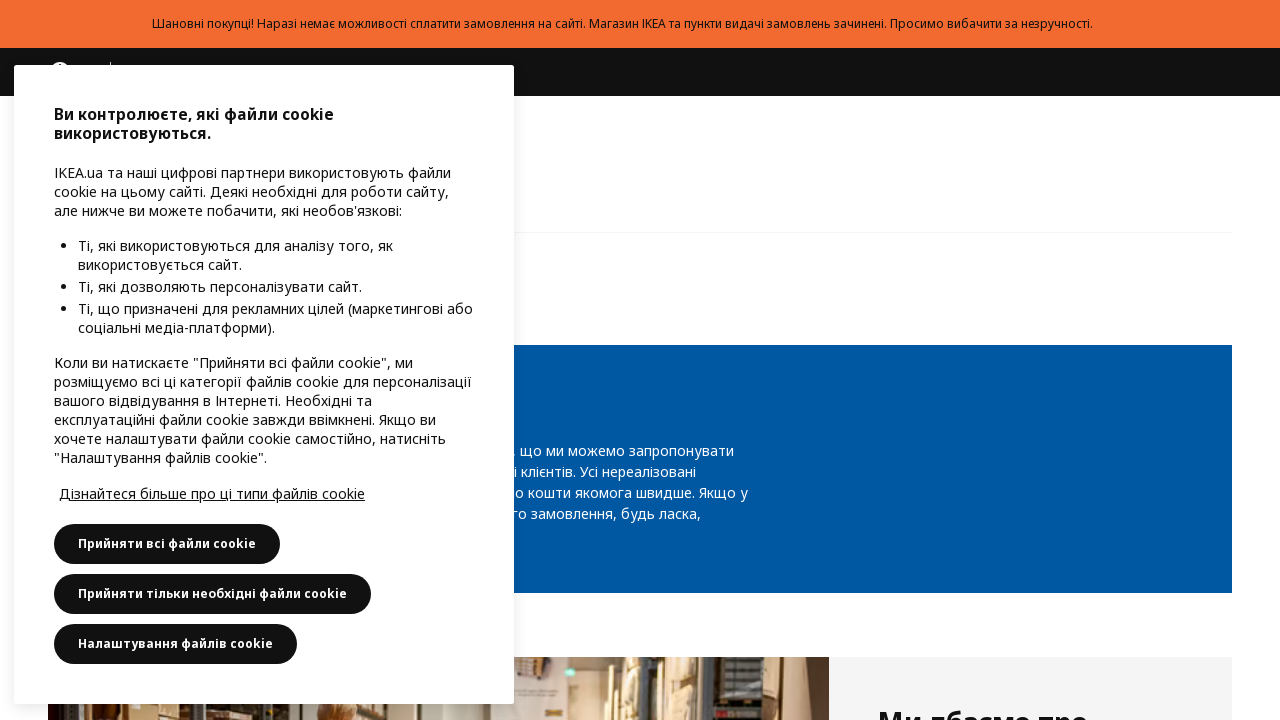

Navigated to IKEA Ukraine website
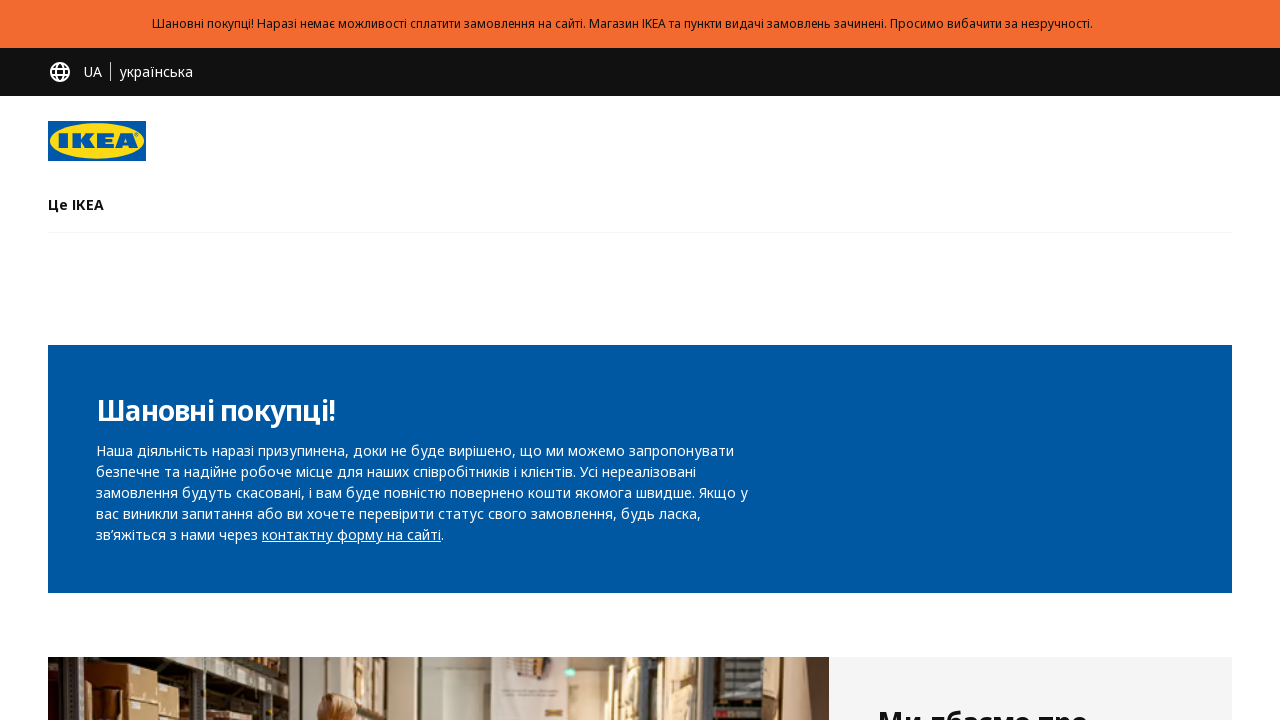

Retrieved page title
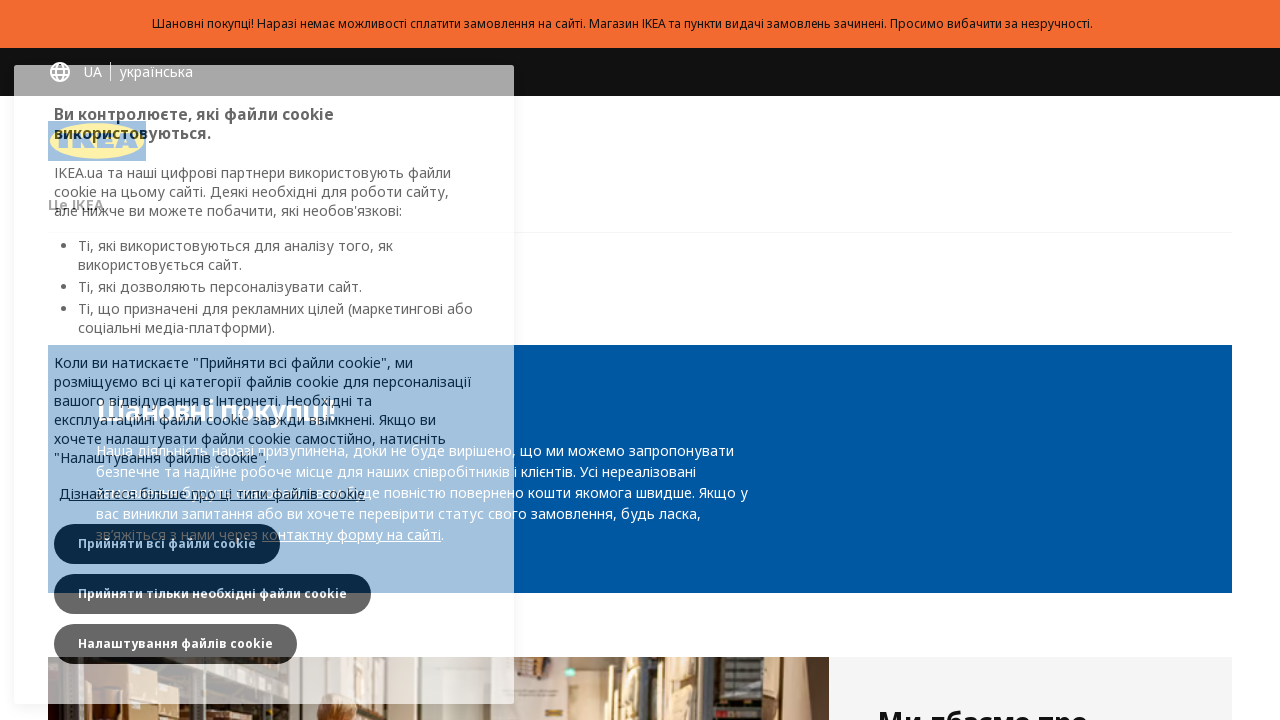

Verified page title contains 'IKEA'
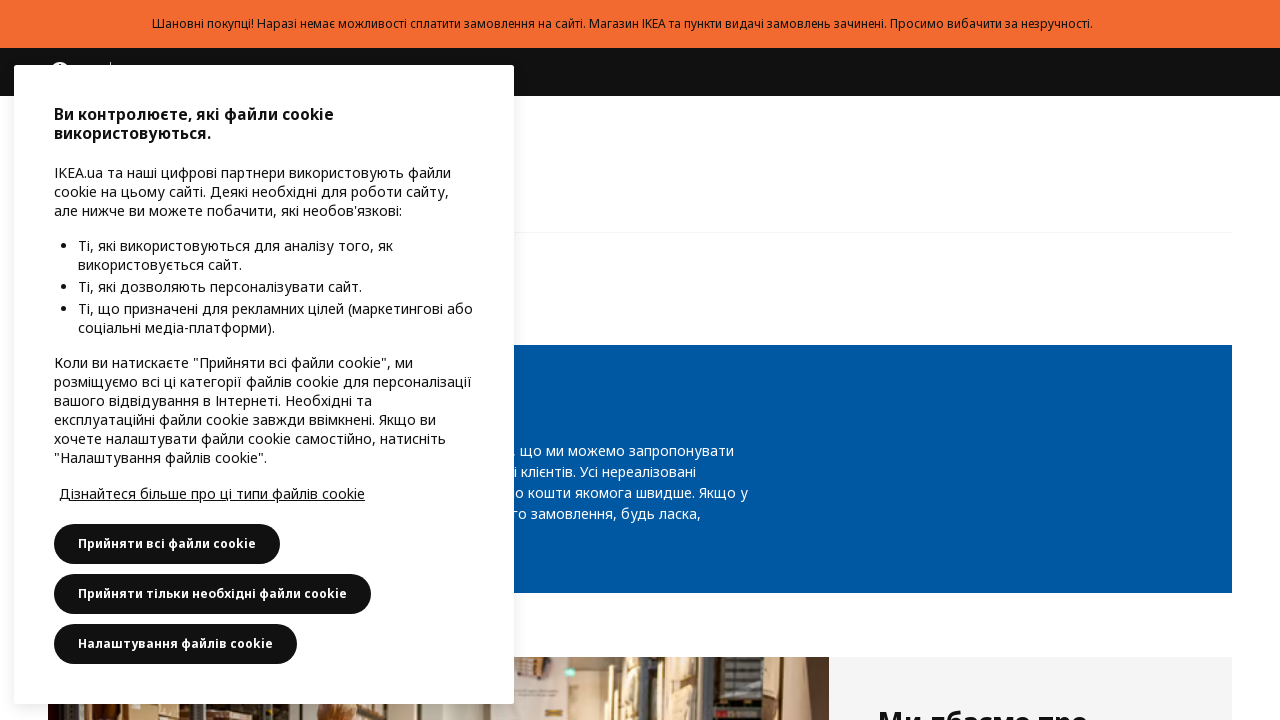

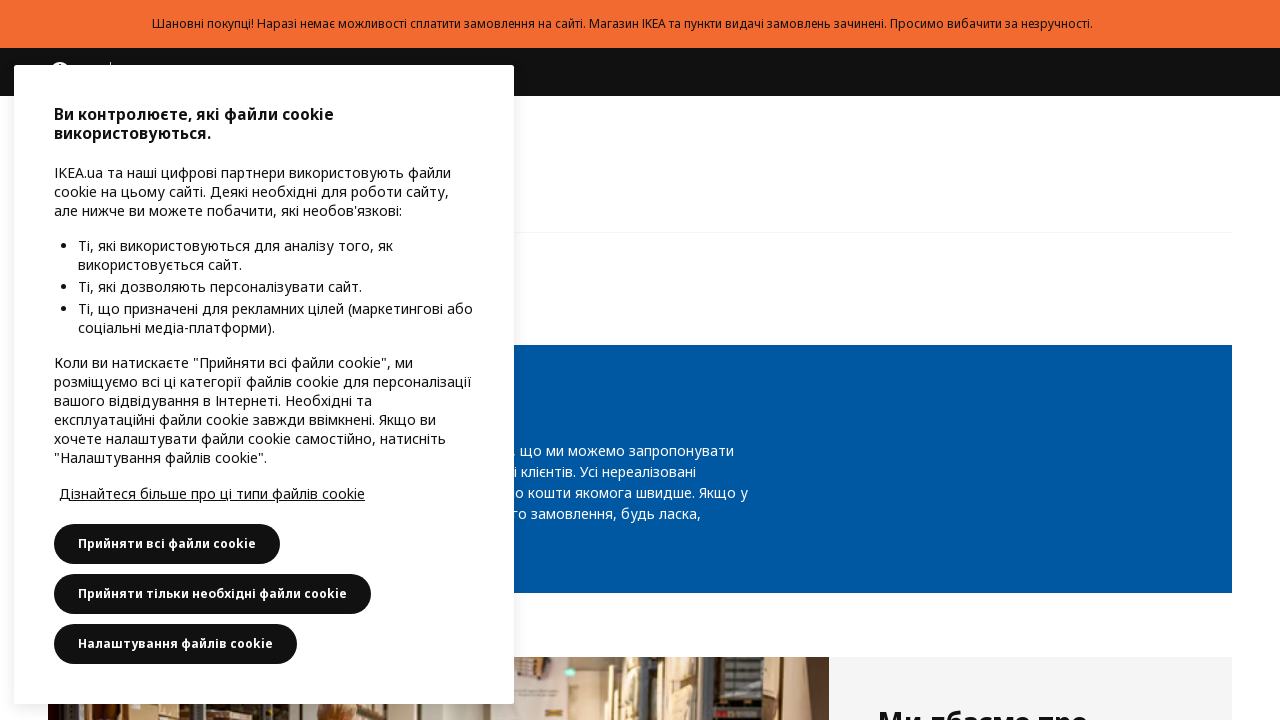